Tests appending text to a textarea by first setting initial text then adding more text

Starting URL: https://www.w3schools.com/tags/tryit.asp?filename=tryhtml_textarea

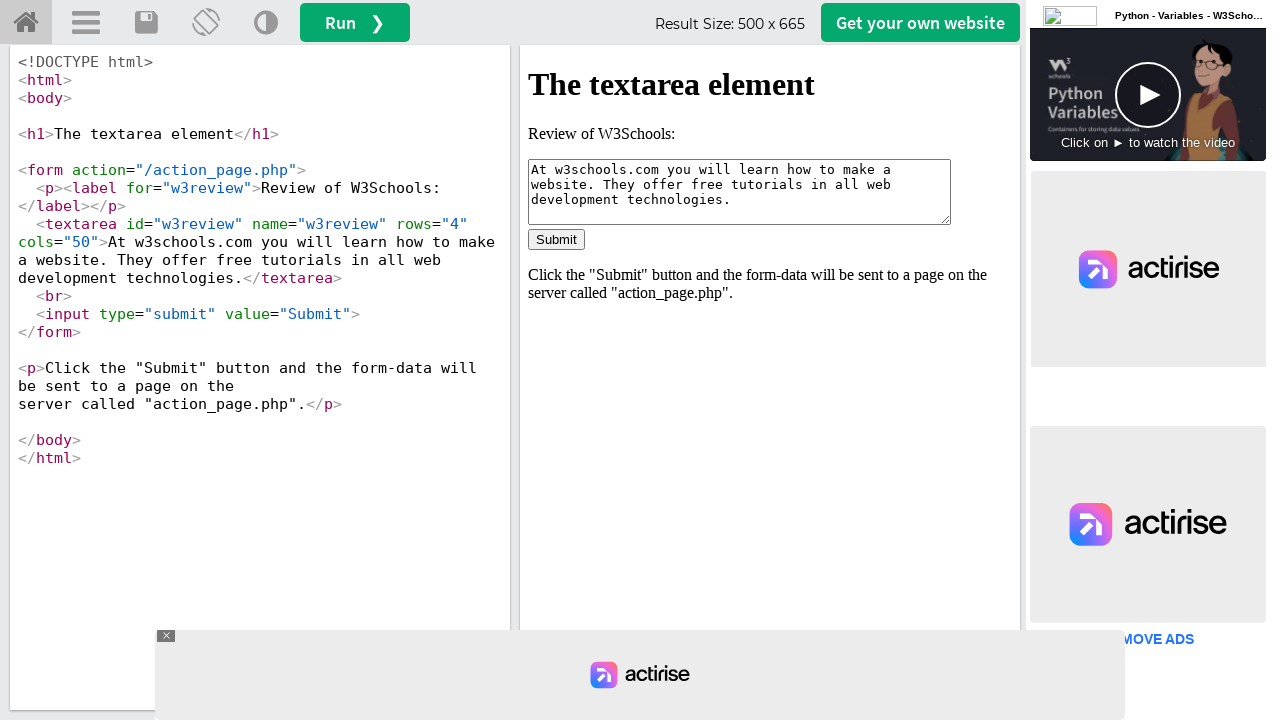

Waited for iframe#iframeResult to load
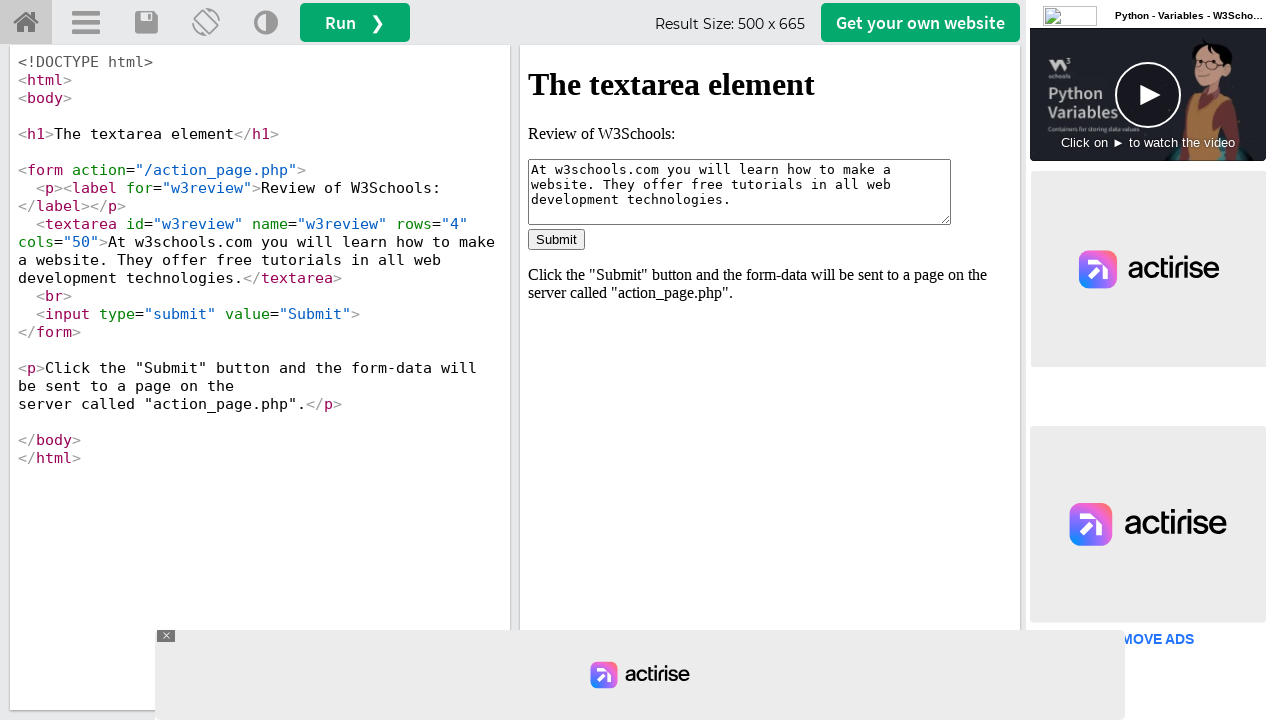

Located iframe#iframeResult frame
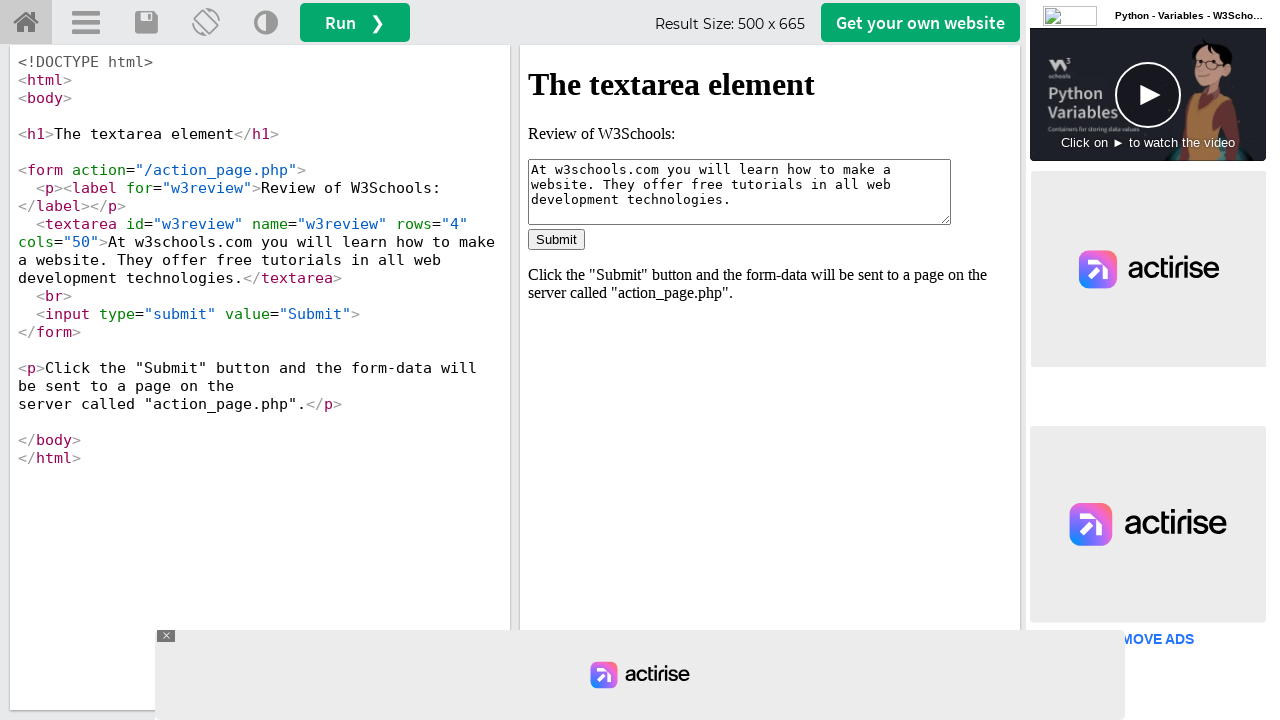

Located textarea#w3review element
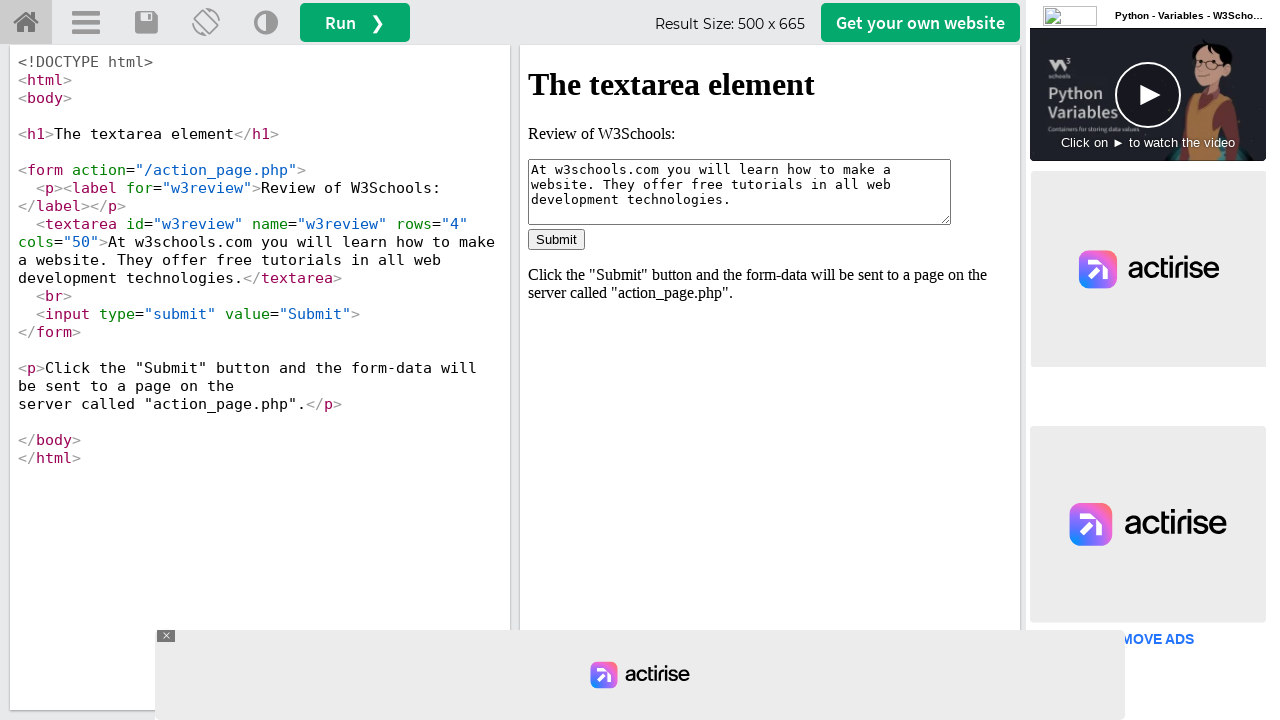

Cleared textarea content on iframe#iframeResult >> internal:control=enter-frame >> #w3review
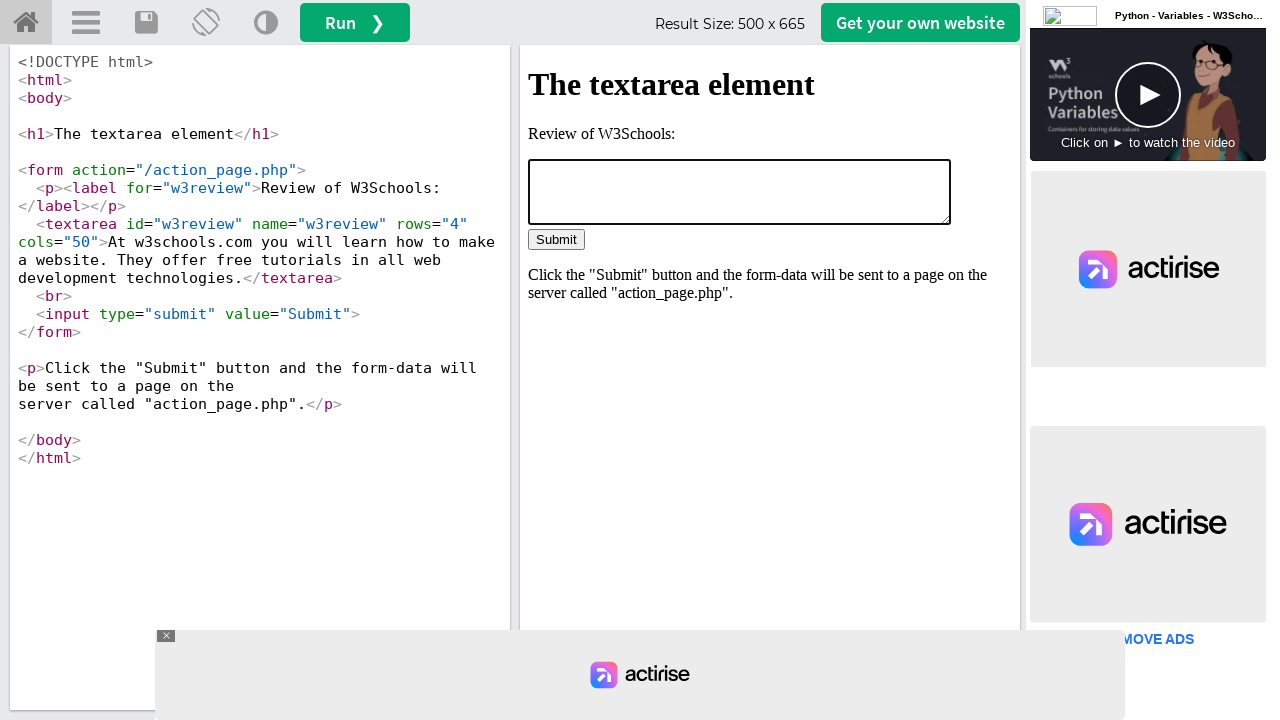

Filled textarea with initial text 'James' on iframe#iframeResult >> internal:control=enter-frame >> #w3review
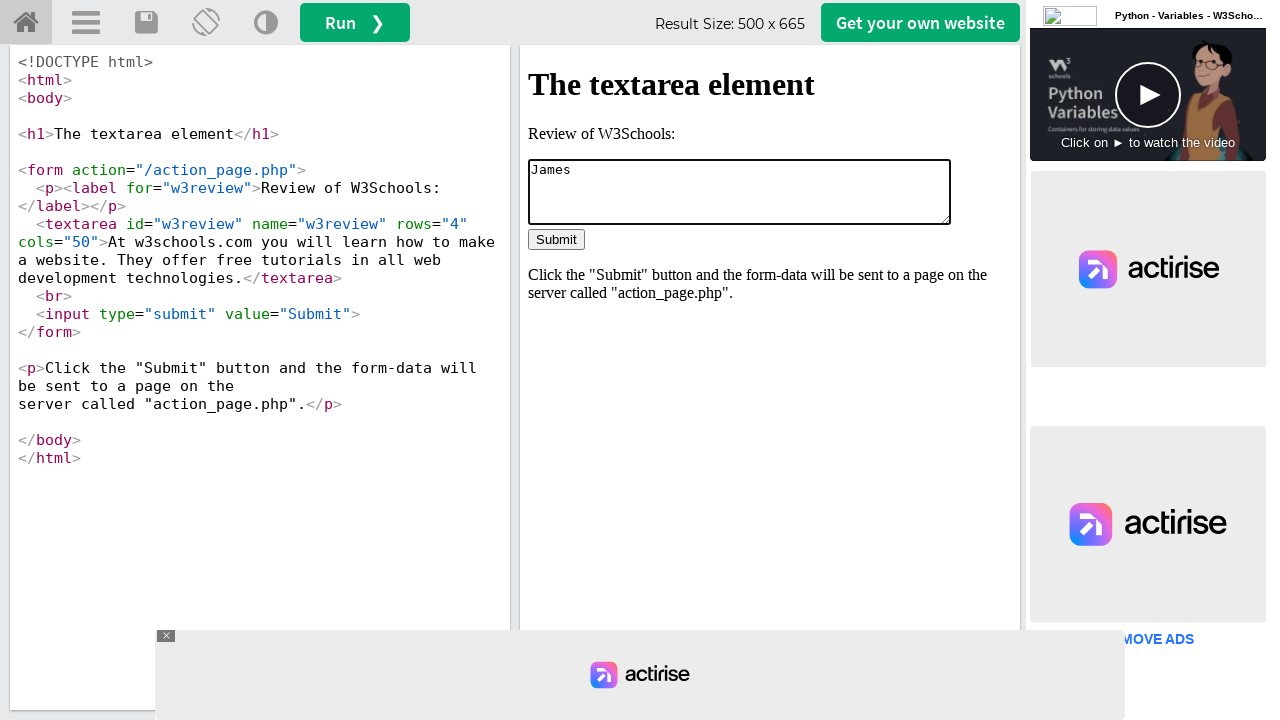

Pressed End key to move cursor to end of textarea on iframe#iframeResult >> internal:control=enter-frame >> #w3review
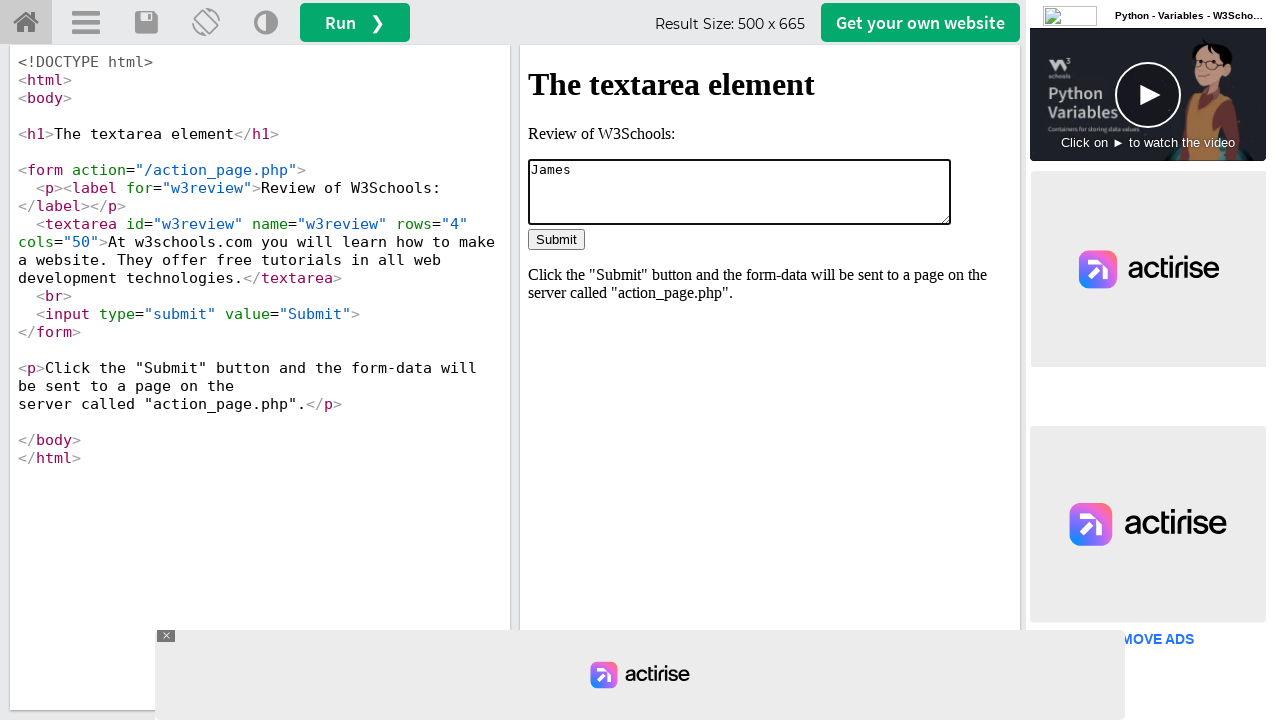

Typed ' Croft' to append text to textarea on iframe#iframeResult >> internal:control=enter-frame >> #w3review
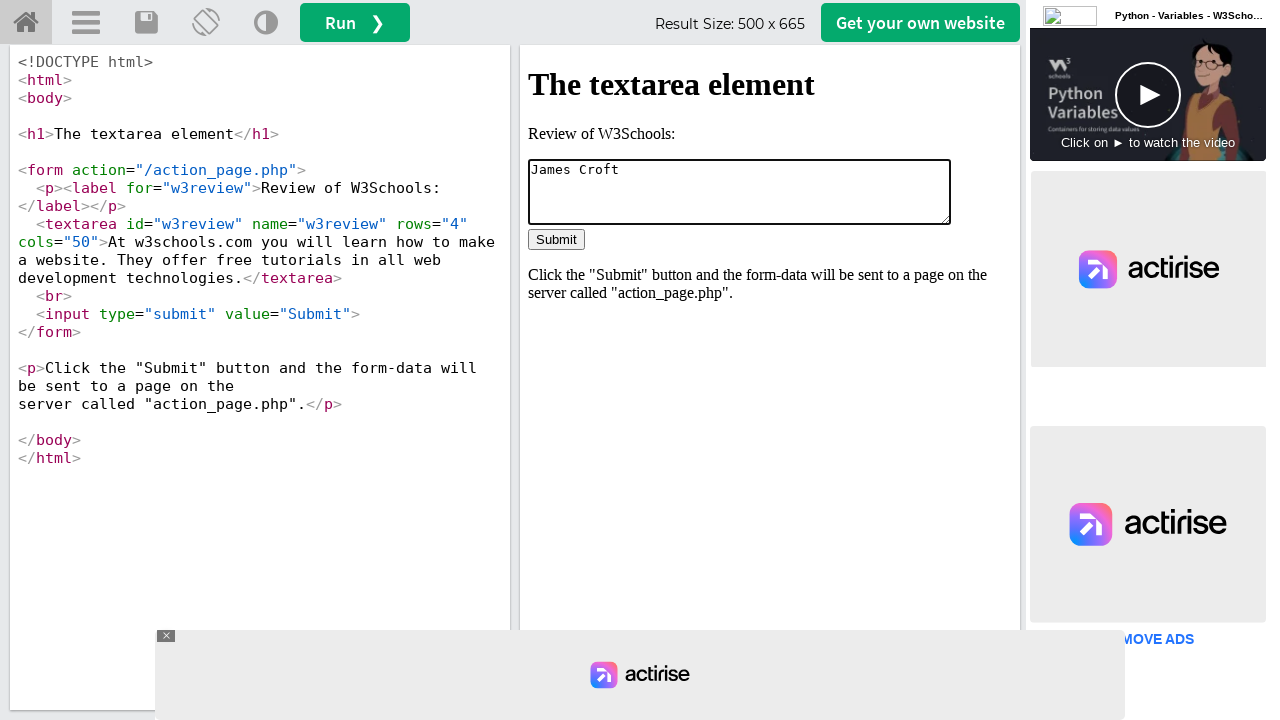

Retrieved textarea input value
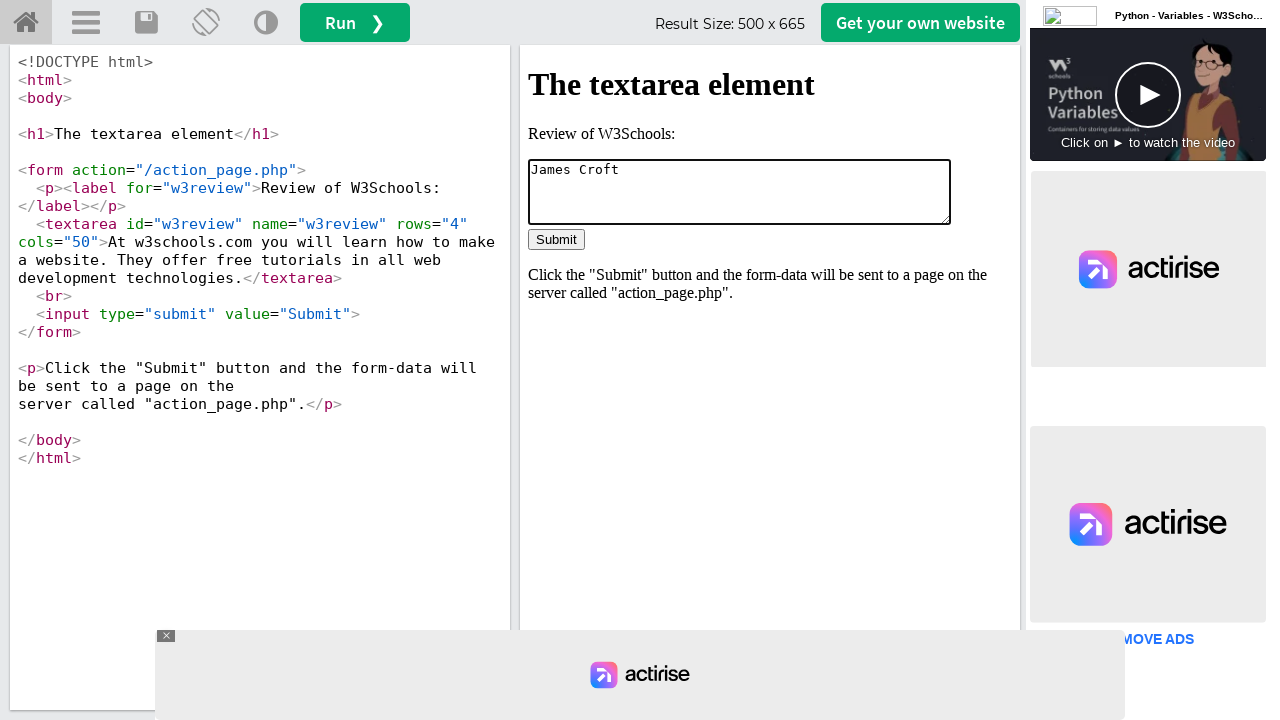

Asserted textarea contains 'James Croft'
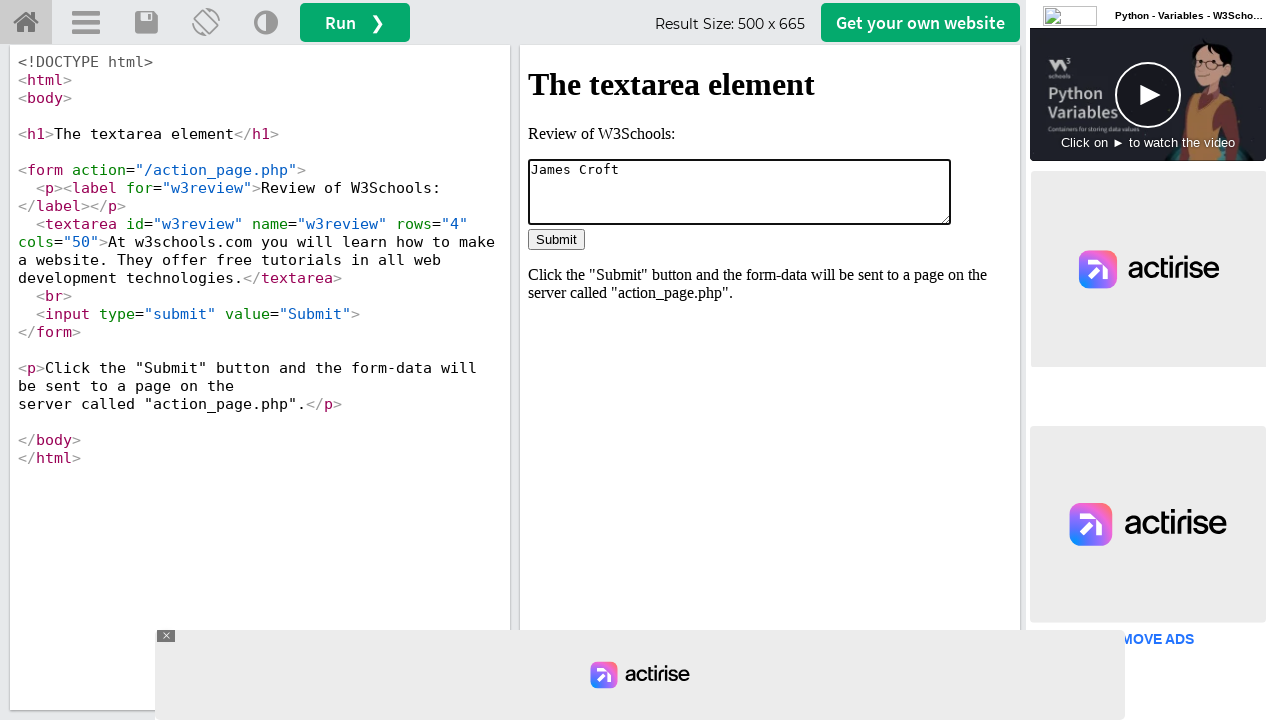

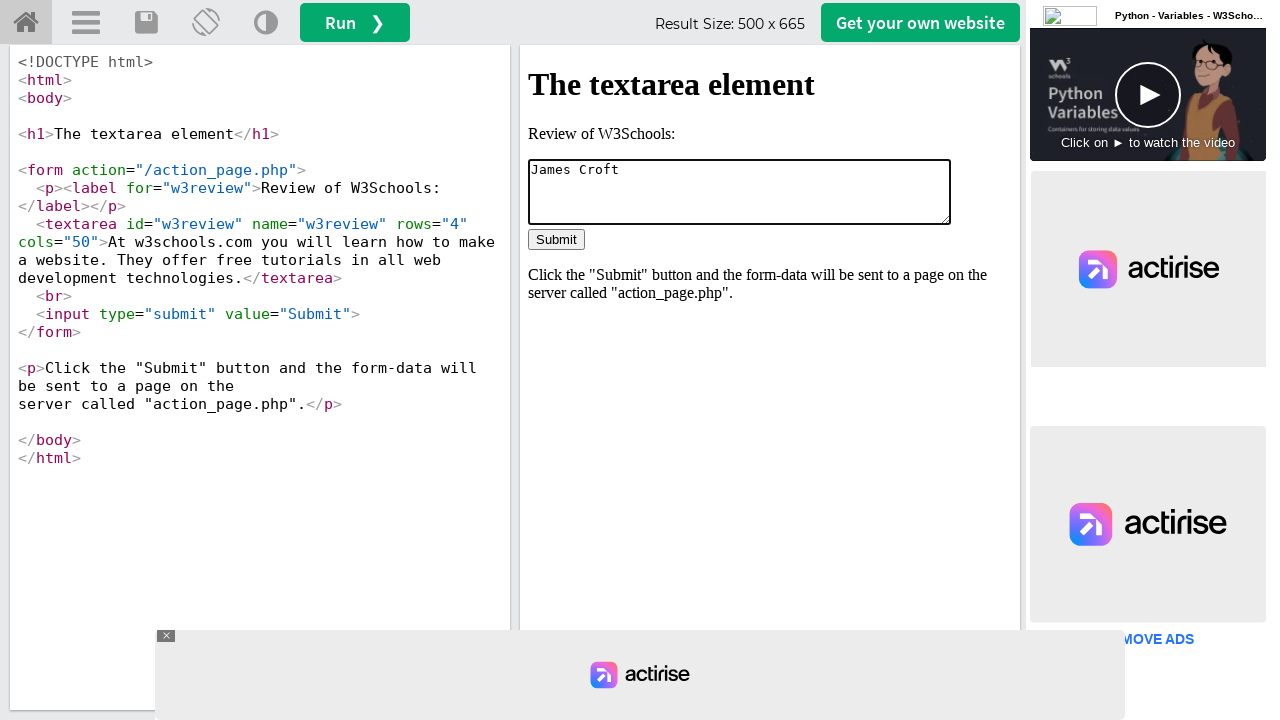